Tests radio button selection functionality by finding radio buttons on a form and clicking the first one with type="radio"

Starting URL: http://www.echoecho.com/htmlforms10.htm

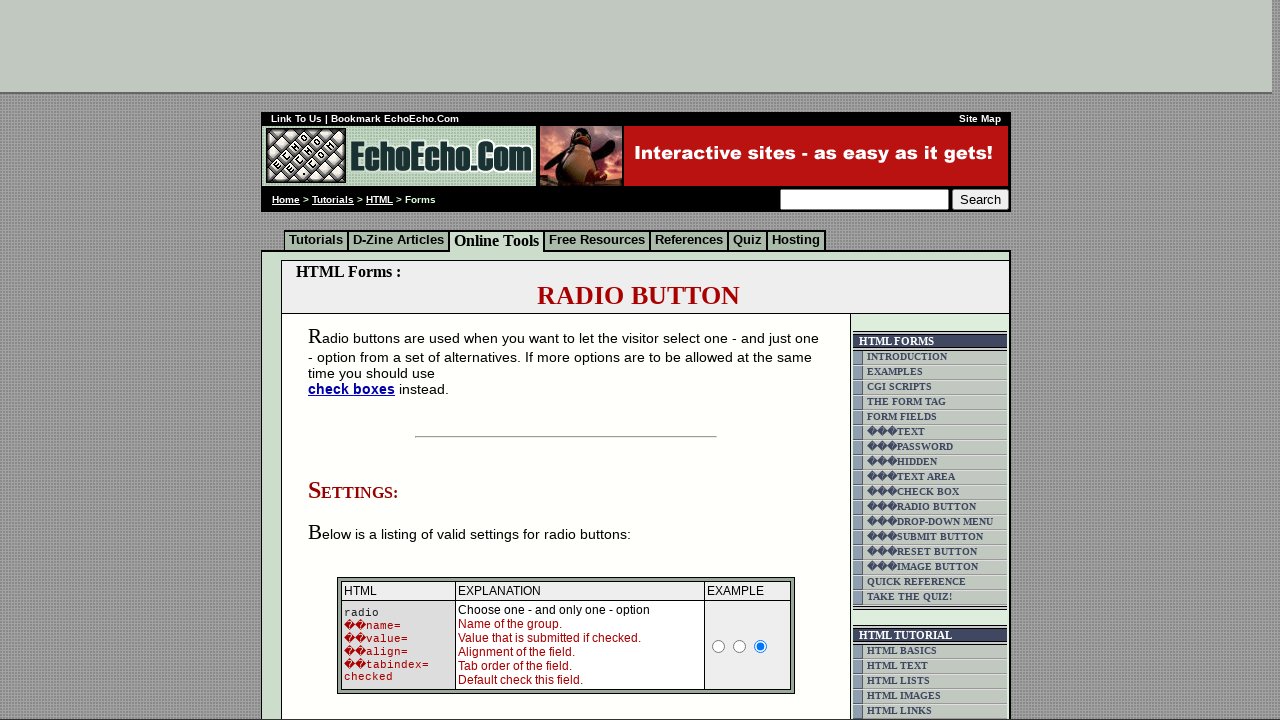

Waited for radio buttons with name starting with 'radio1' to be present
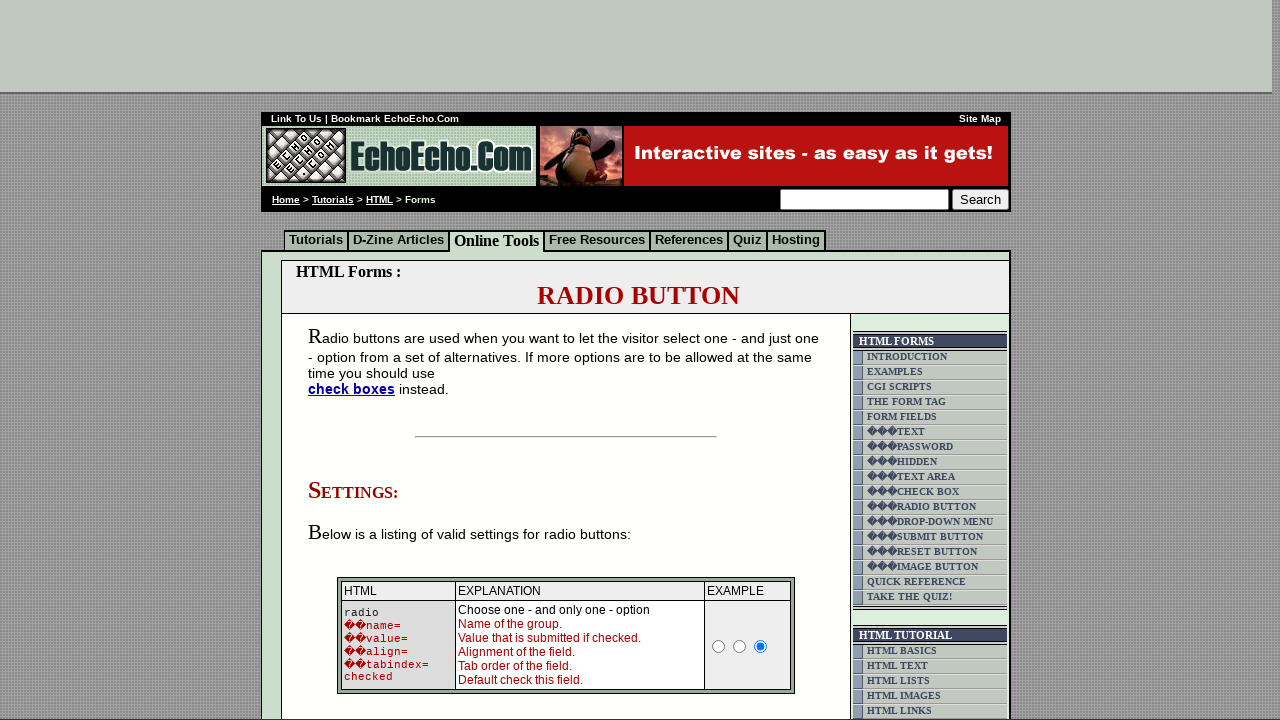

Located all radio buttons with name starting with 'radio1'
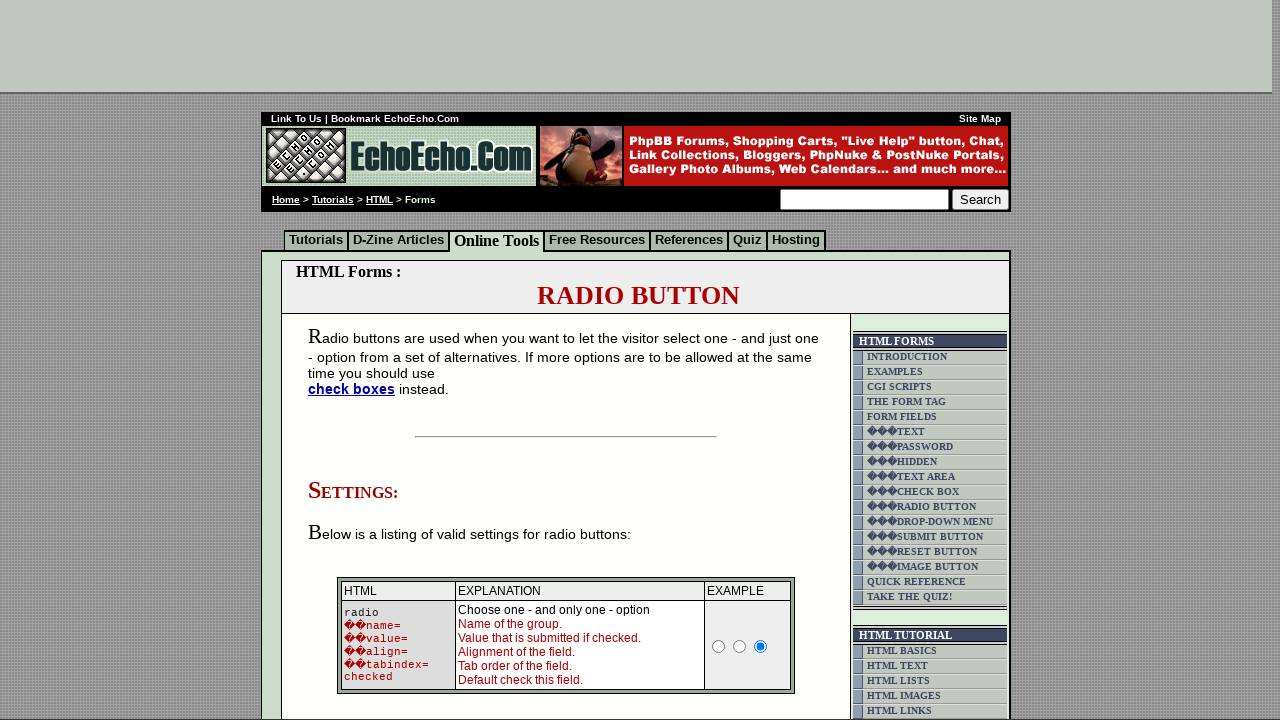

Found 3 radio button(s)
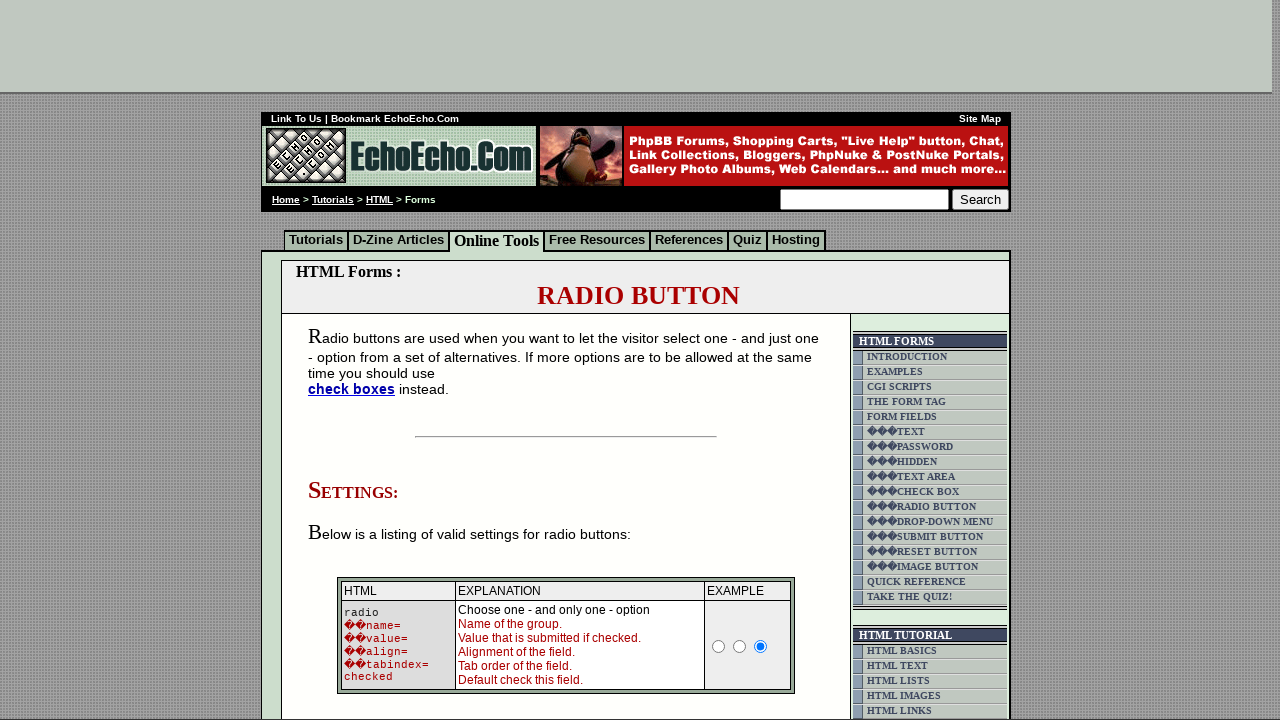

Retrieved type attribute from radio button at index 0
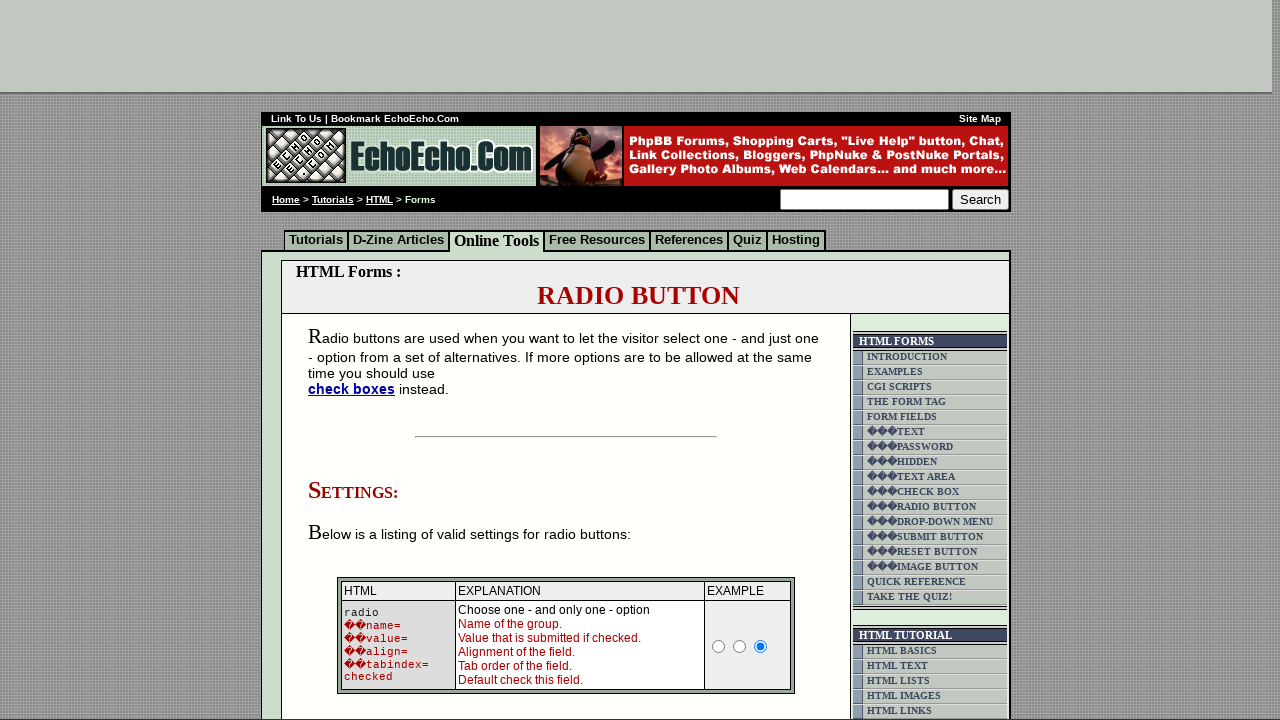

Clicked the first radio button with type='radio' at index 0 at (719, 646) on input[name^='radio1'] >> nth=0
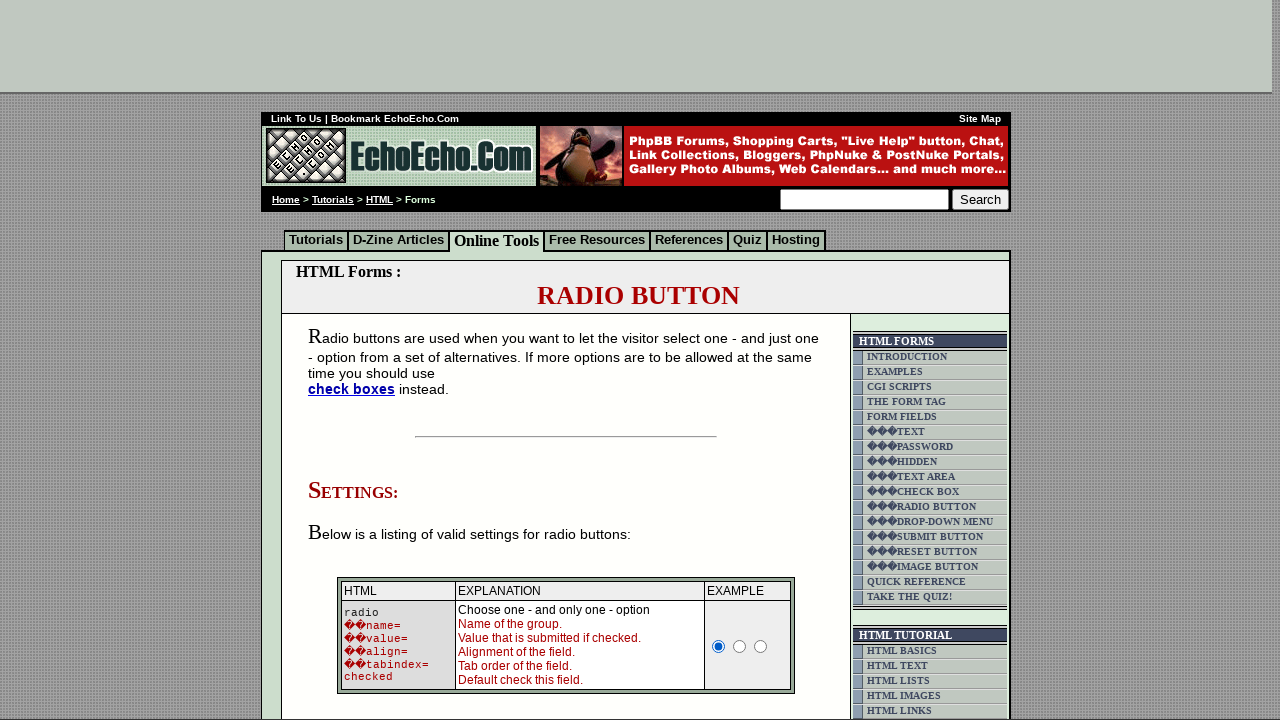

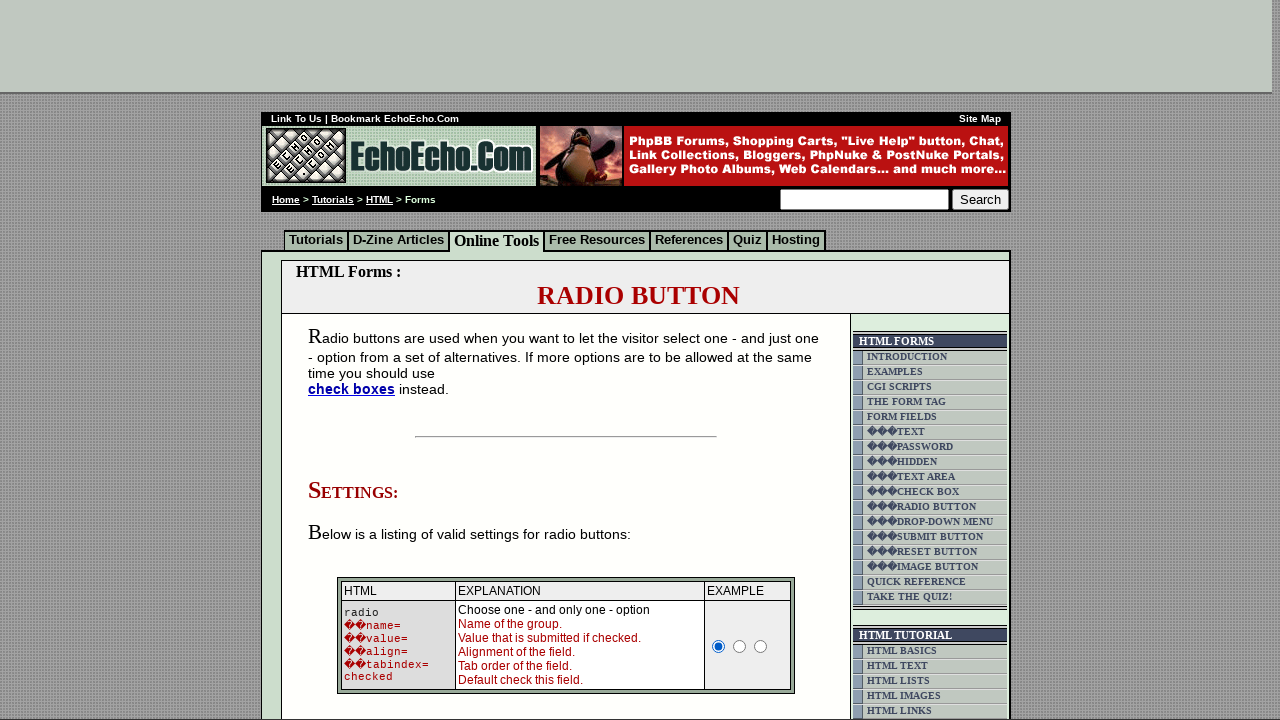